Gets the href from the Open Tab link, navigates directly to that URL, and performs a search for 'selenium' on the courses page

Starting URL: https://www.letskodeit.com/practice

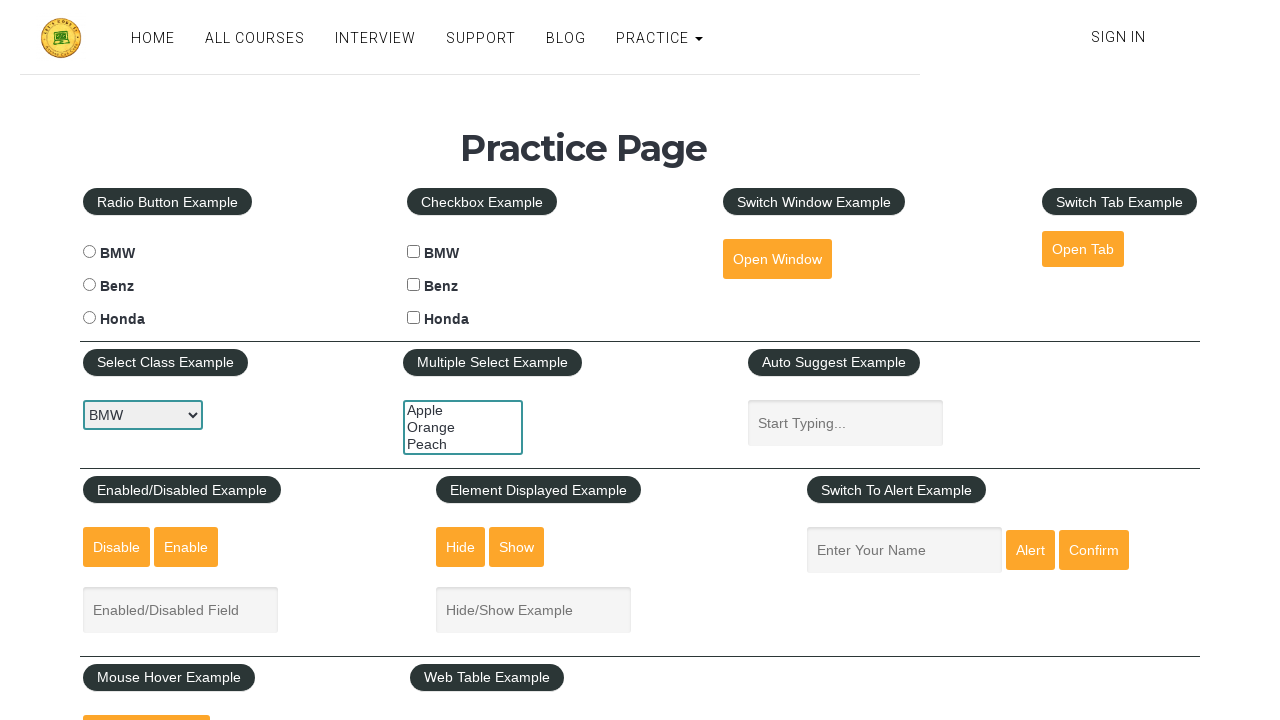

Retrieved href attribute from Open Tab link
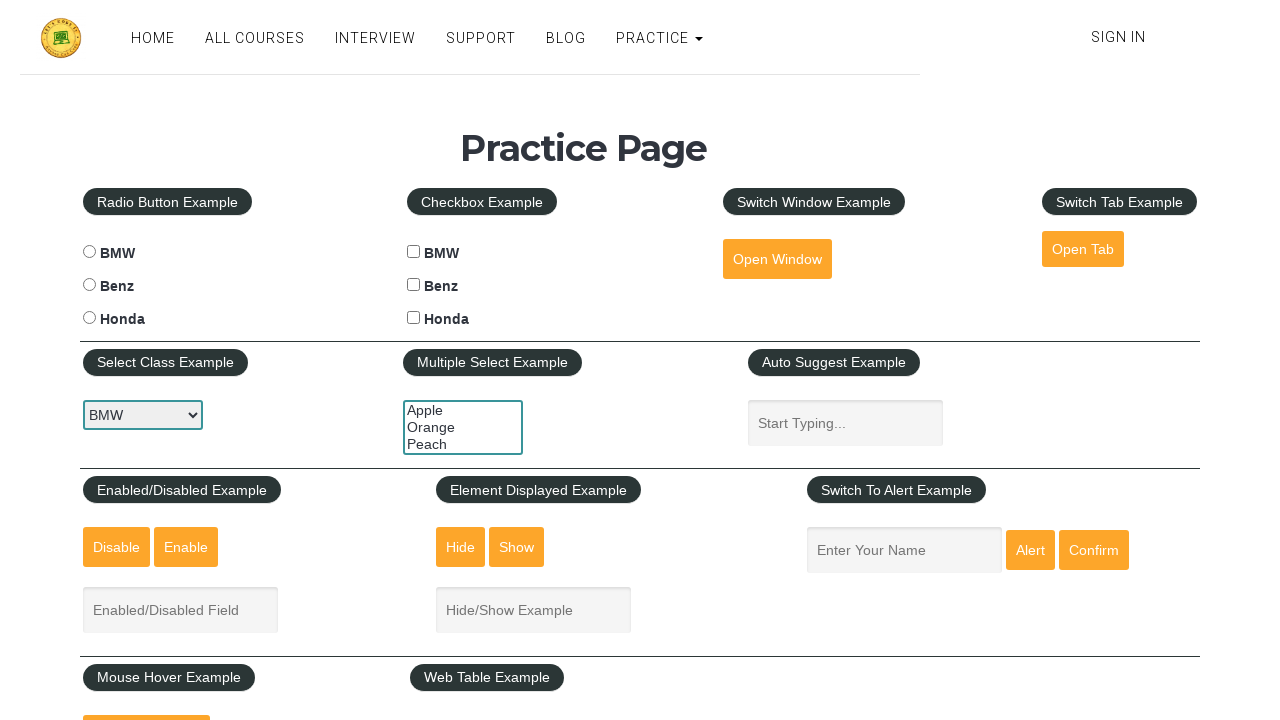

Navigated directly to the href URL
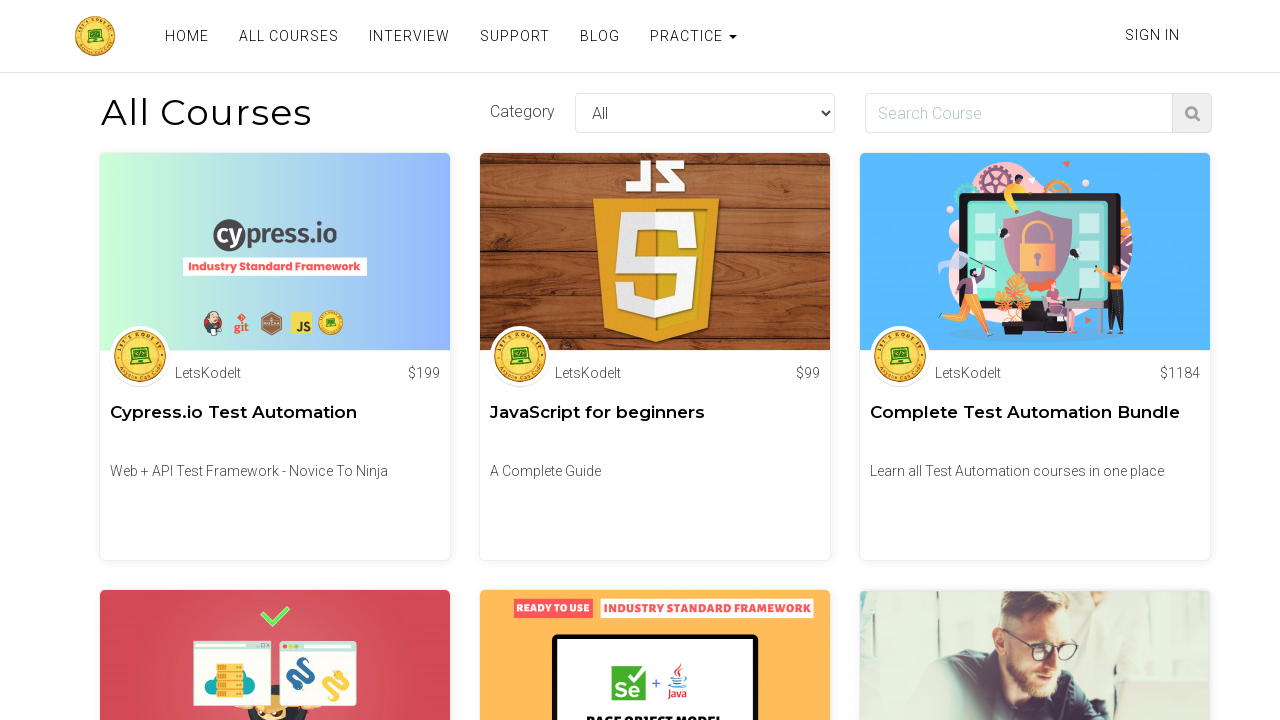

Verified URL contains /courses path
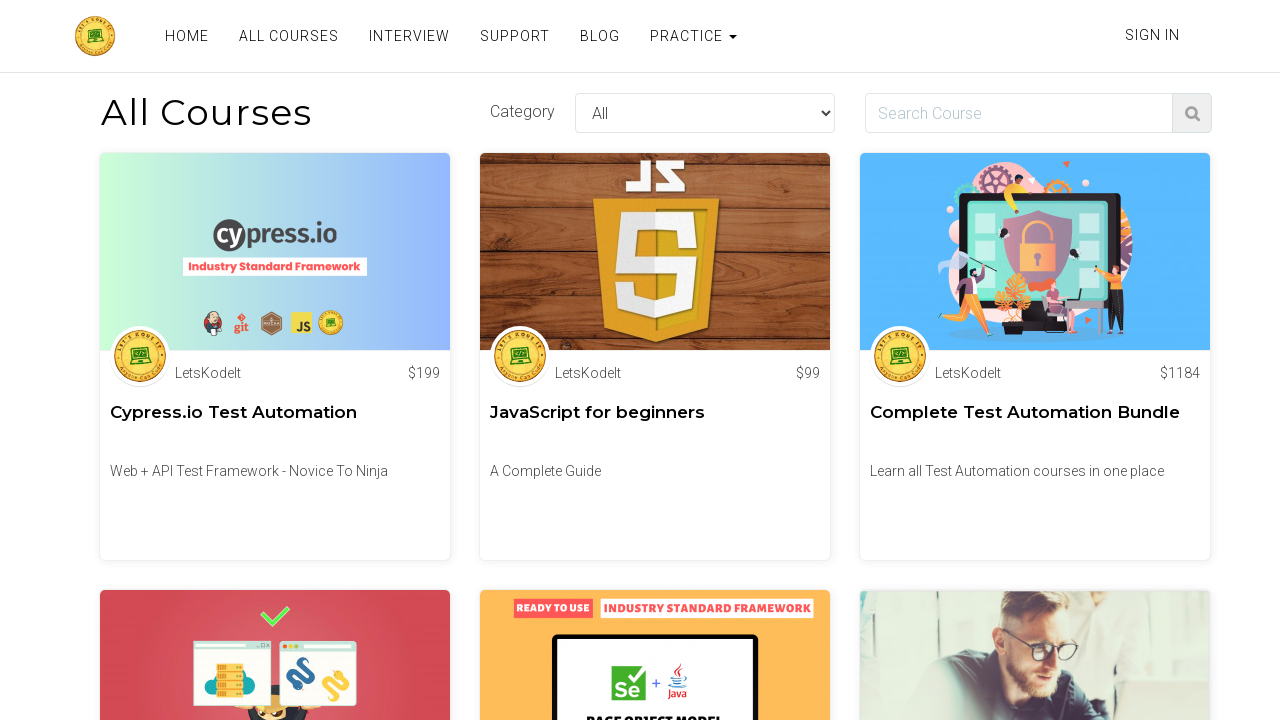

Filled search field with 'selenium' on input#search
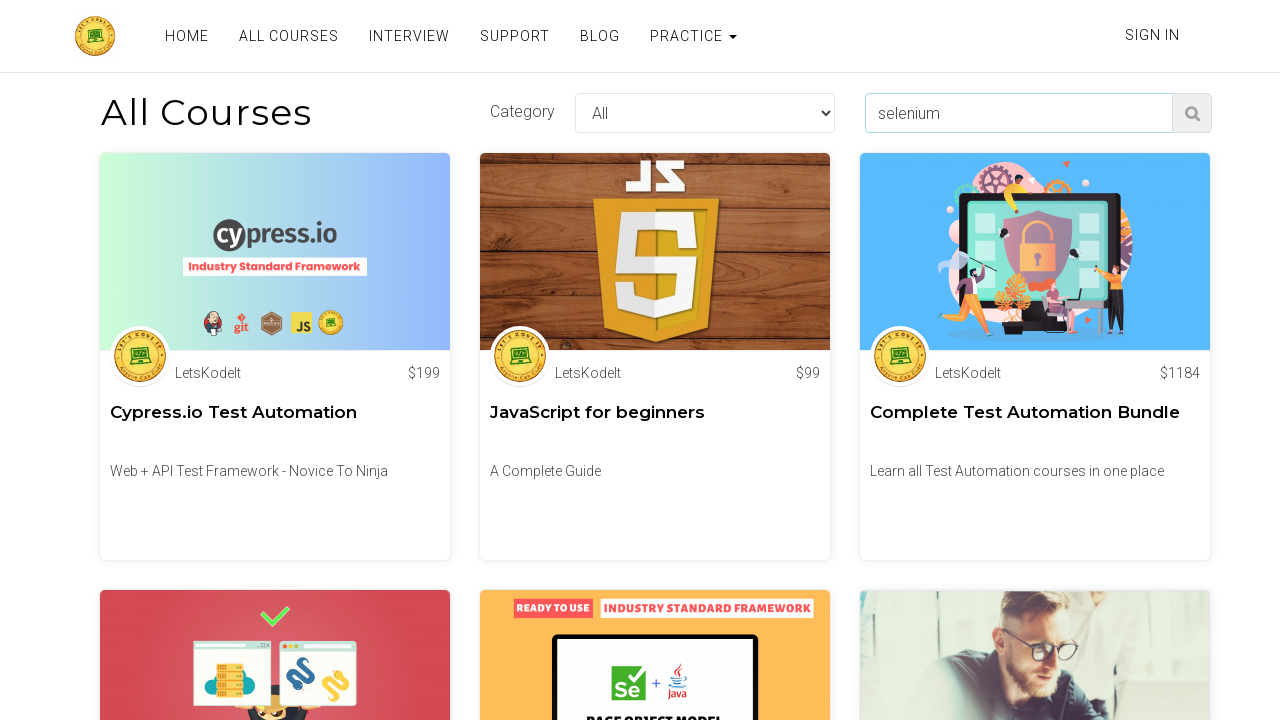

Clicked search button to search for selenium courses at (1192, 113) on button.find-course.search-course
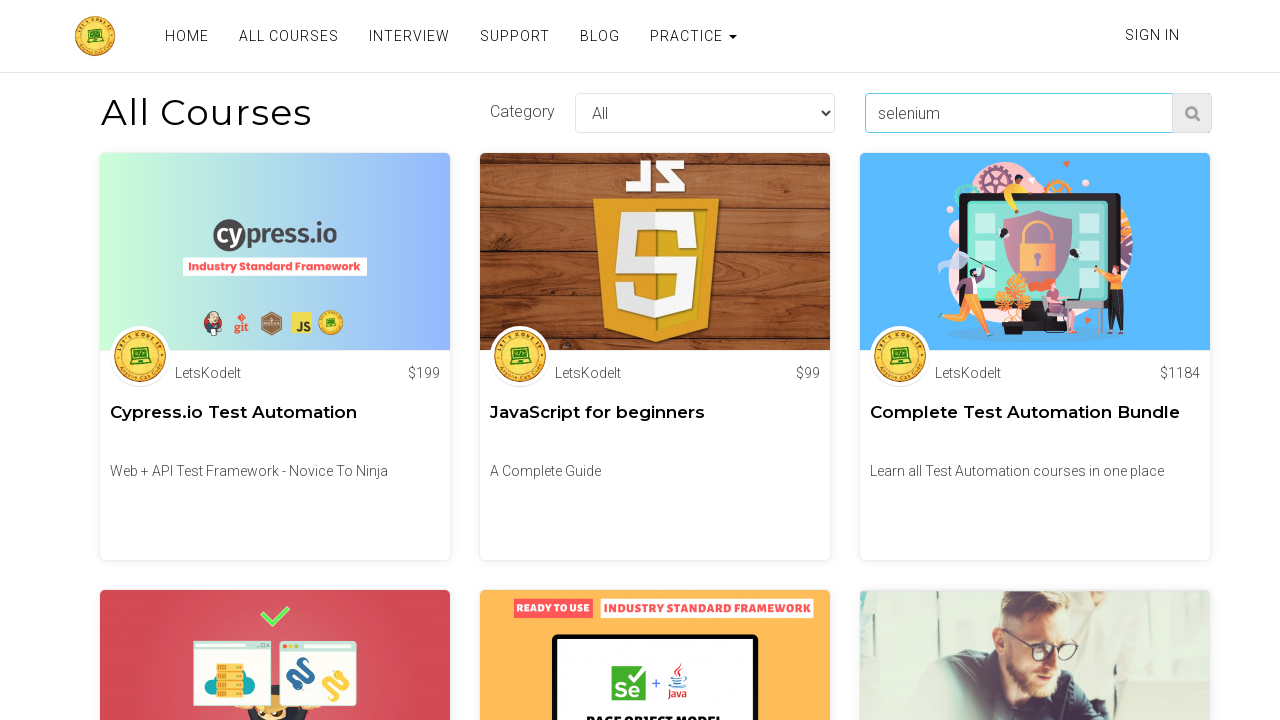

Navigated back to previous page
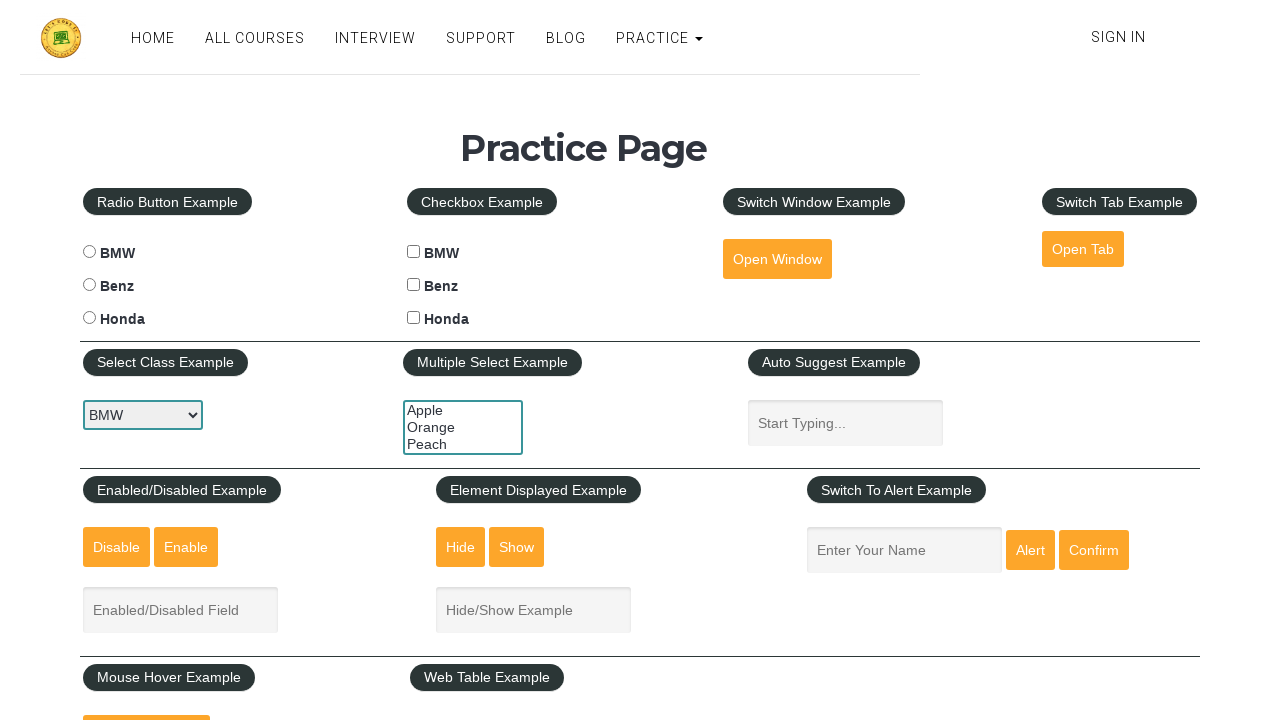

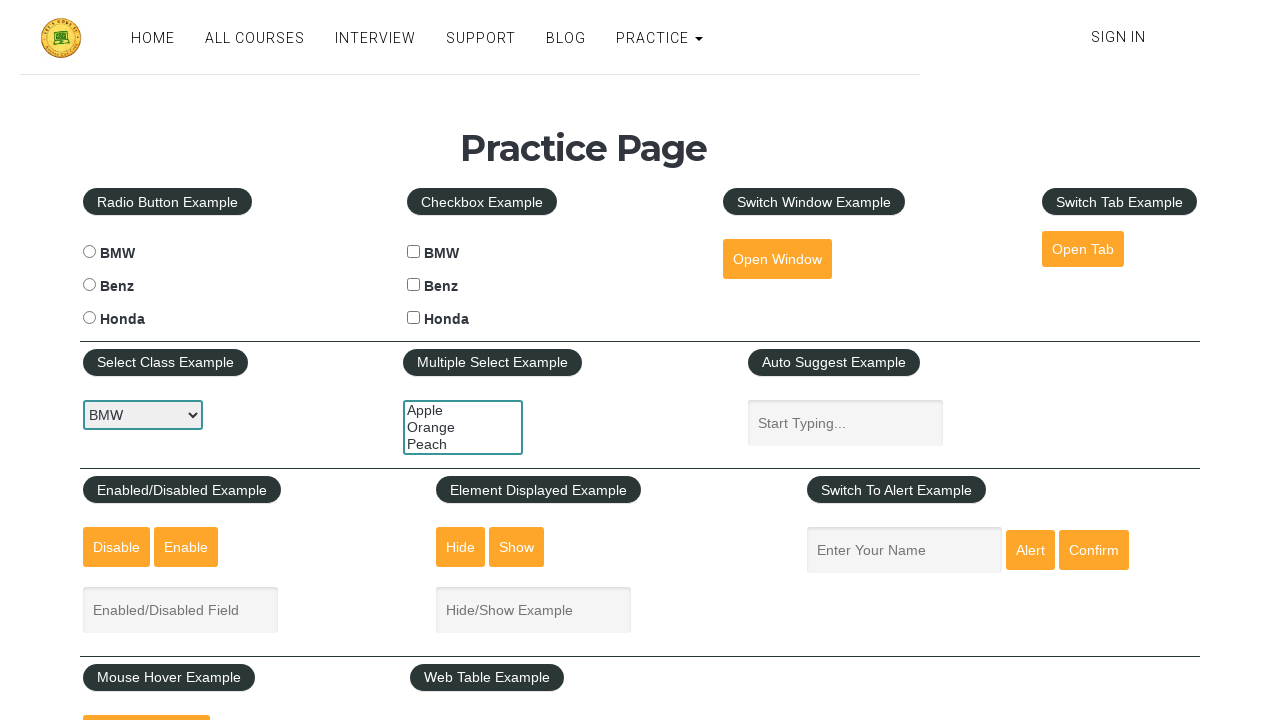